Tests dropdown selection functionality by selecting options from both single and multi-select dropdowns

Starting URL: https://demoqa.com/select-menu

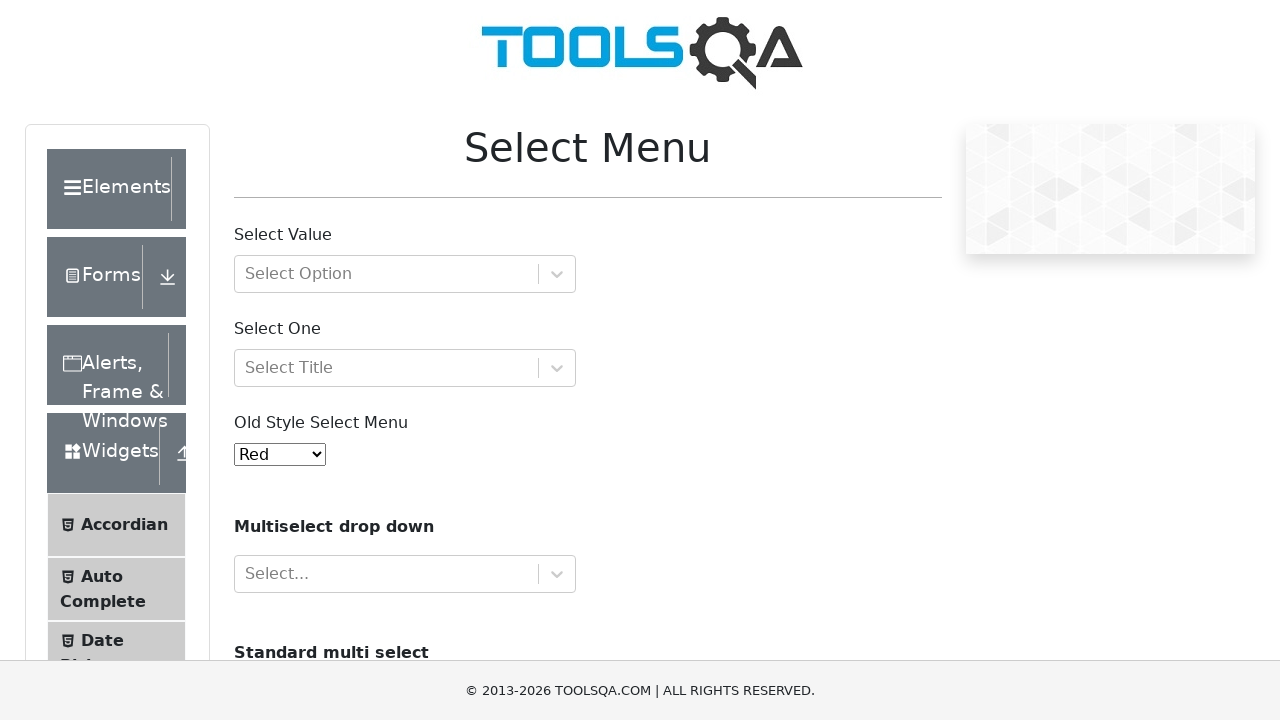

Selected 'Blue' option from single-select dropdown by index on #oldSelectMenu
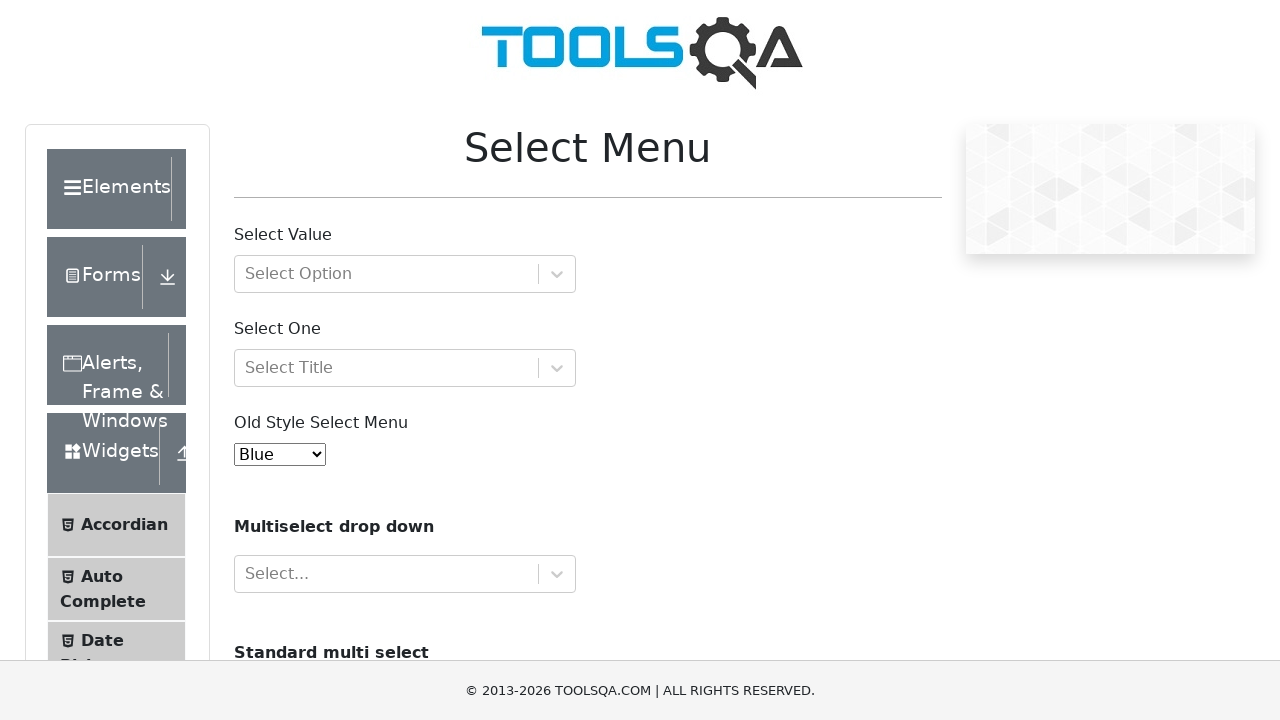

Selected 'Volvo' from multi-select dropdown on #cars
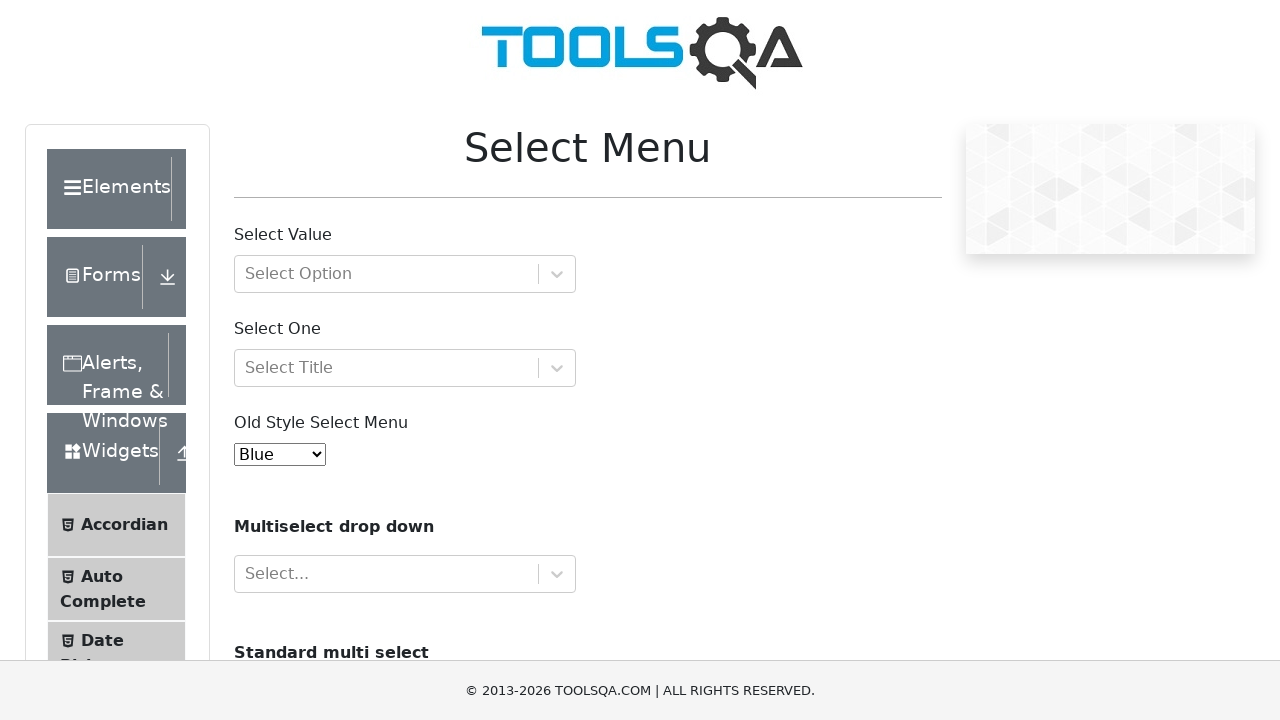

Selected multiple options 'Volvo' and 'Saab' from multi-select dropdown on #cars
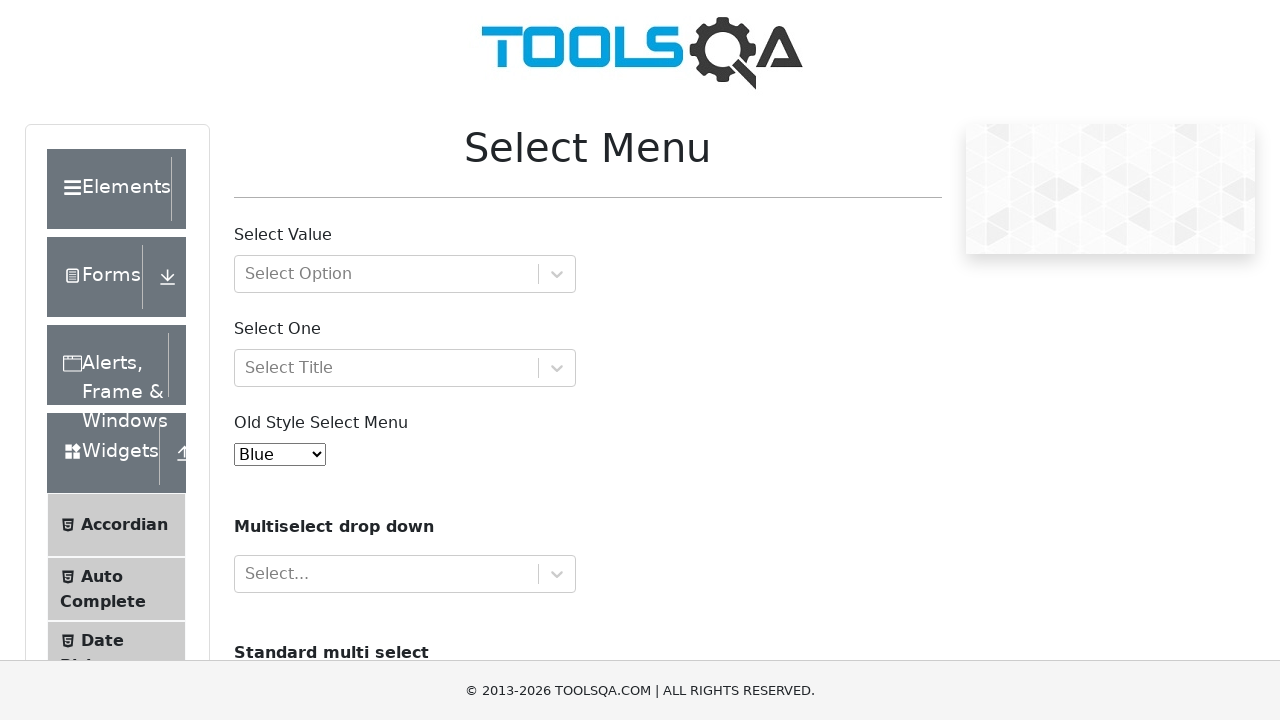

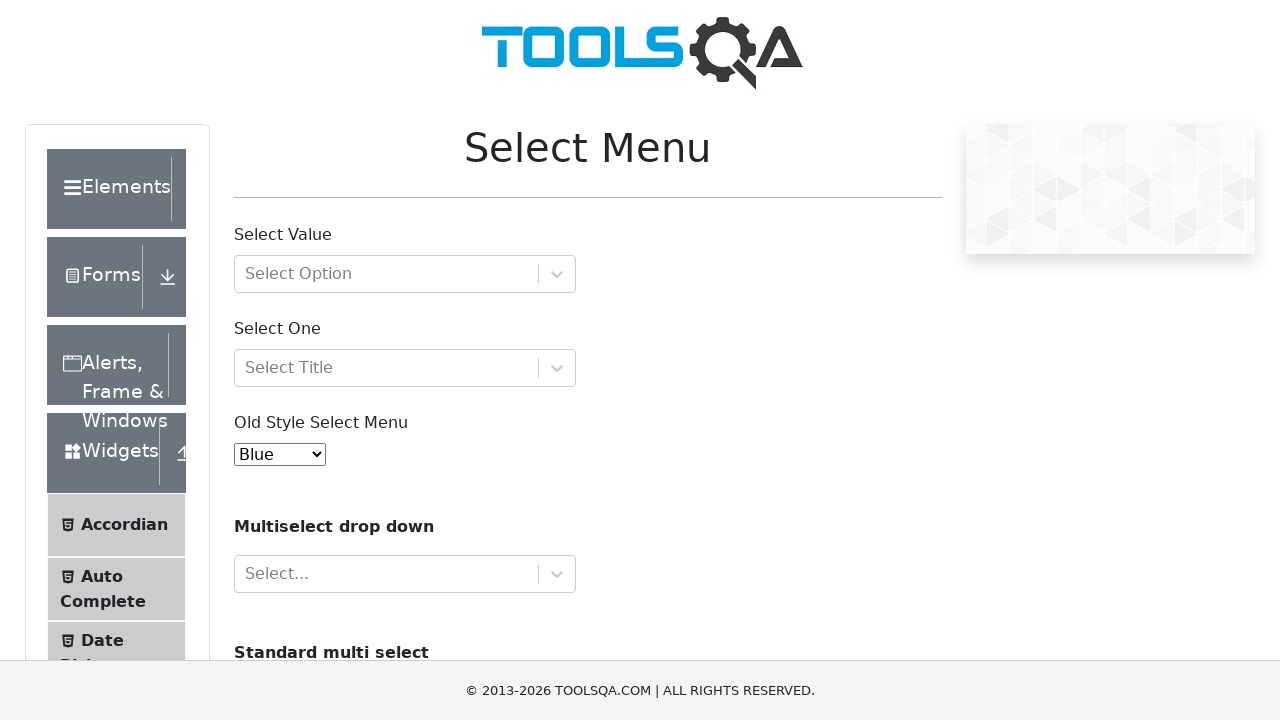